Tests the Widgets section by navigating to Select Menu and selecting an option from a grouped dropdown menu.

Starting URL: https://demoqa.com/

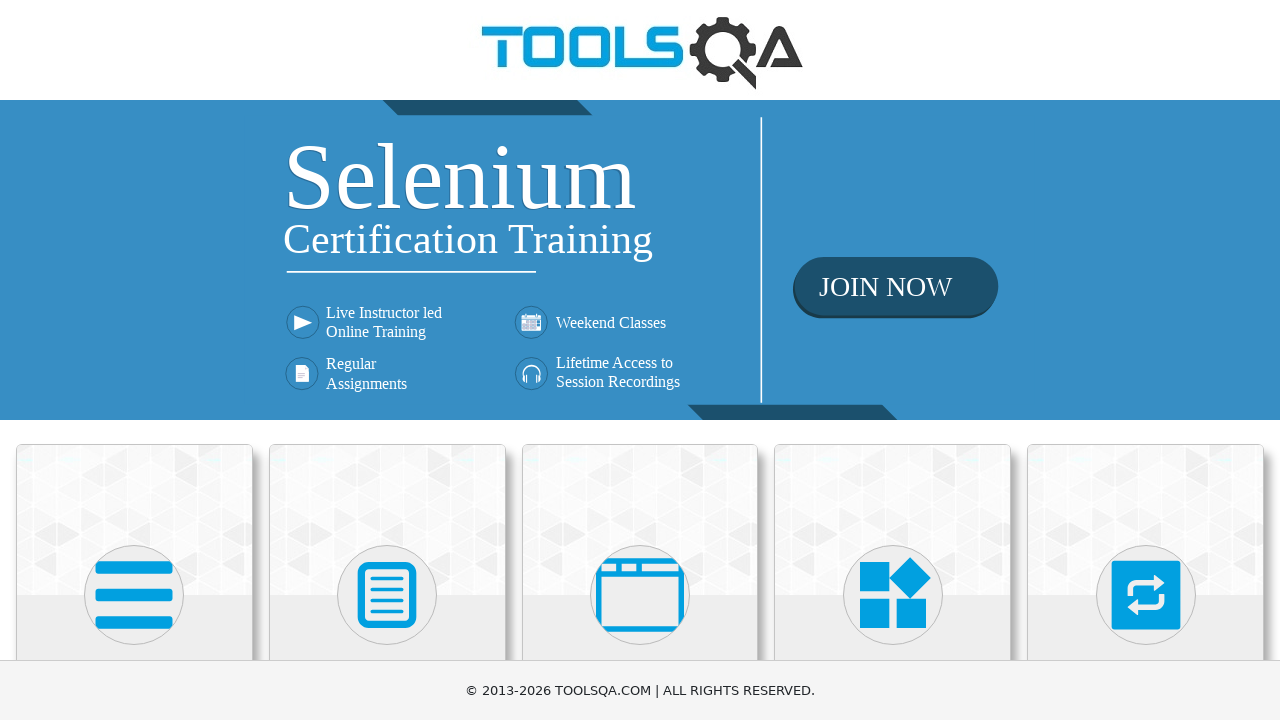

Scrolled down to view Widgets card
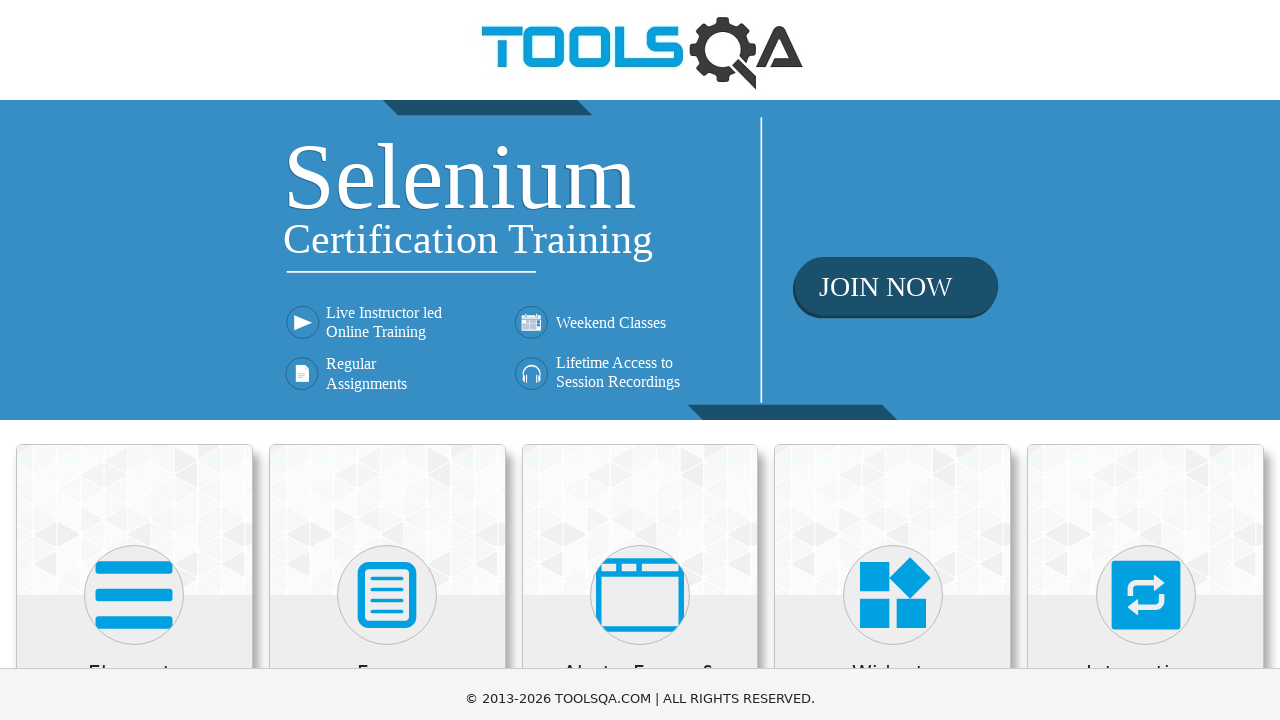

Clicked on Widgets card at (893, 173) on xpath=//h5[text()='Widgets']
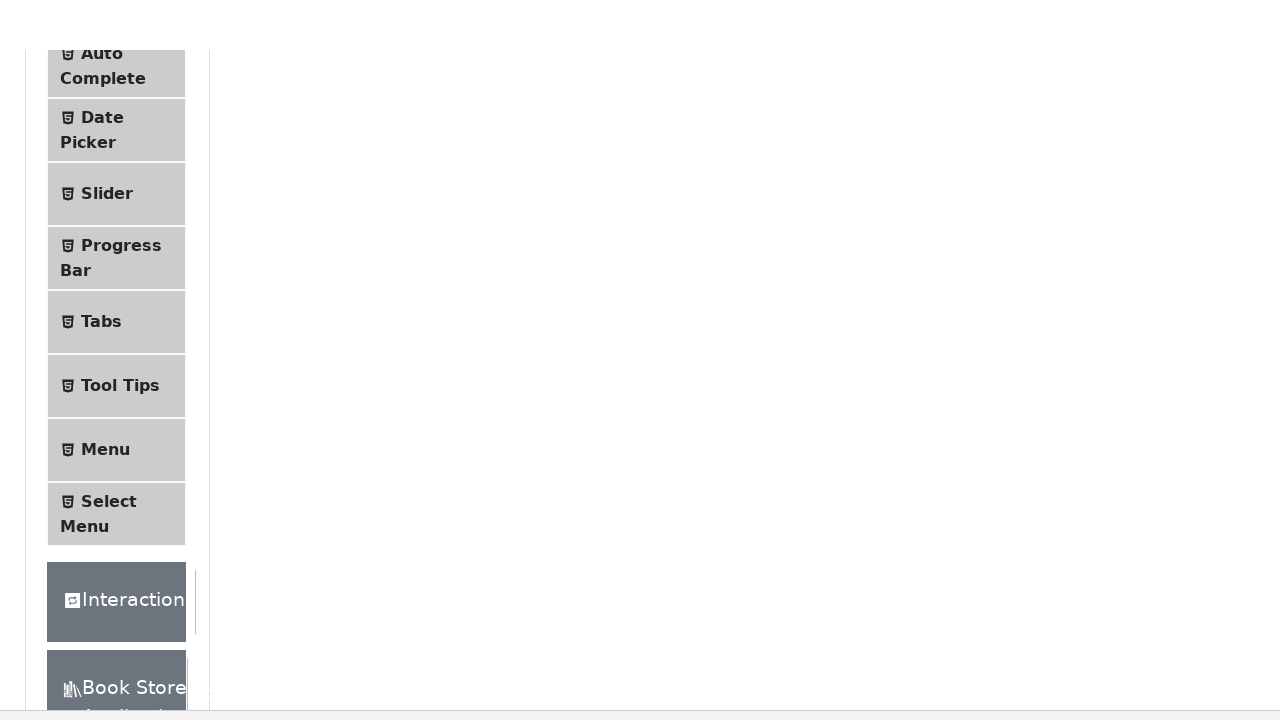

Scrolled down to view Select Menu option
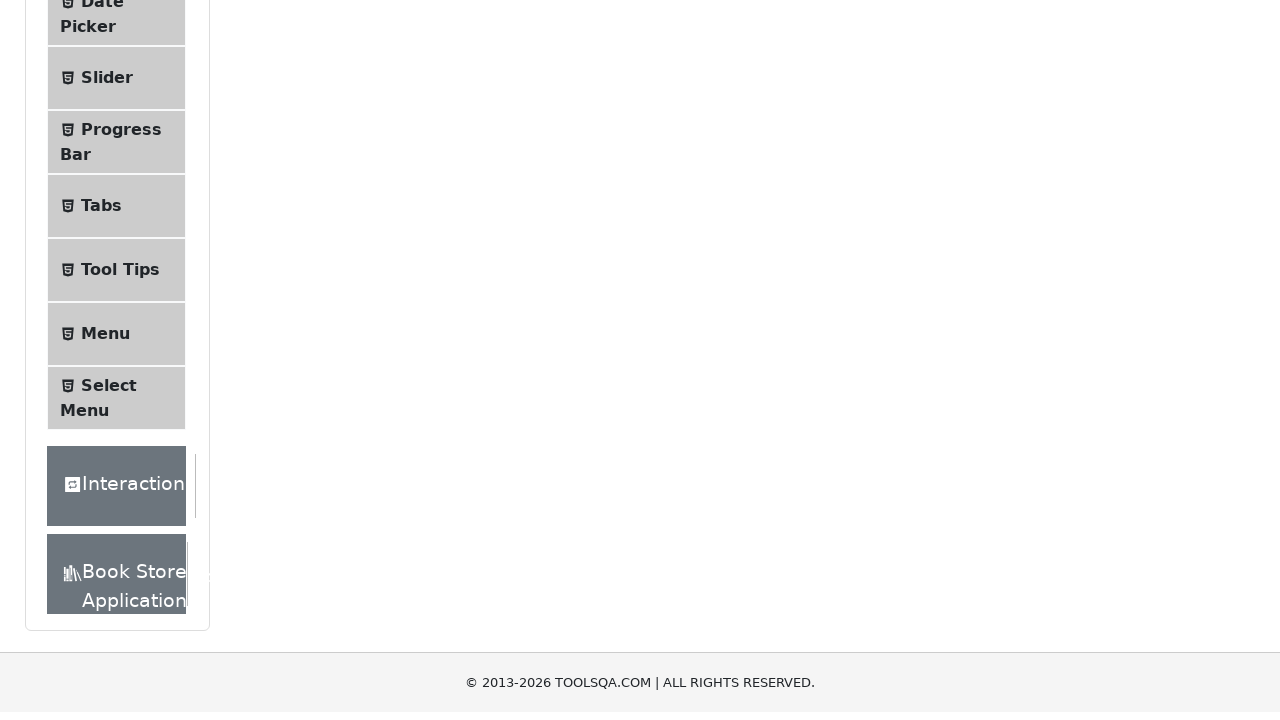

Clicked on Select Menu option in side menu at (109, 524) on xpath=//span[text()='Select Menu']
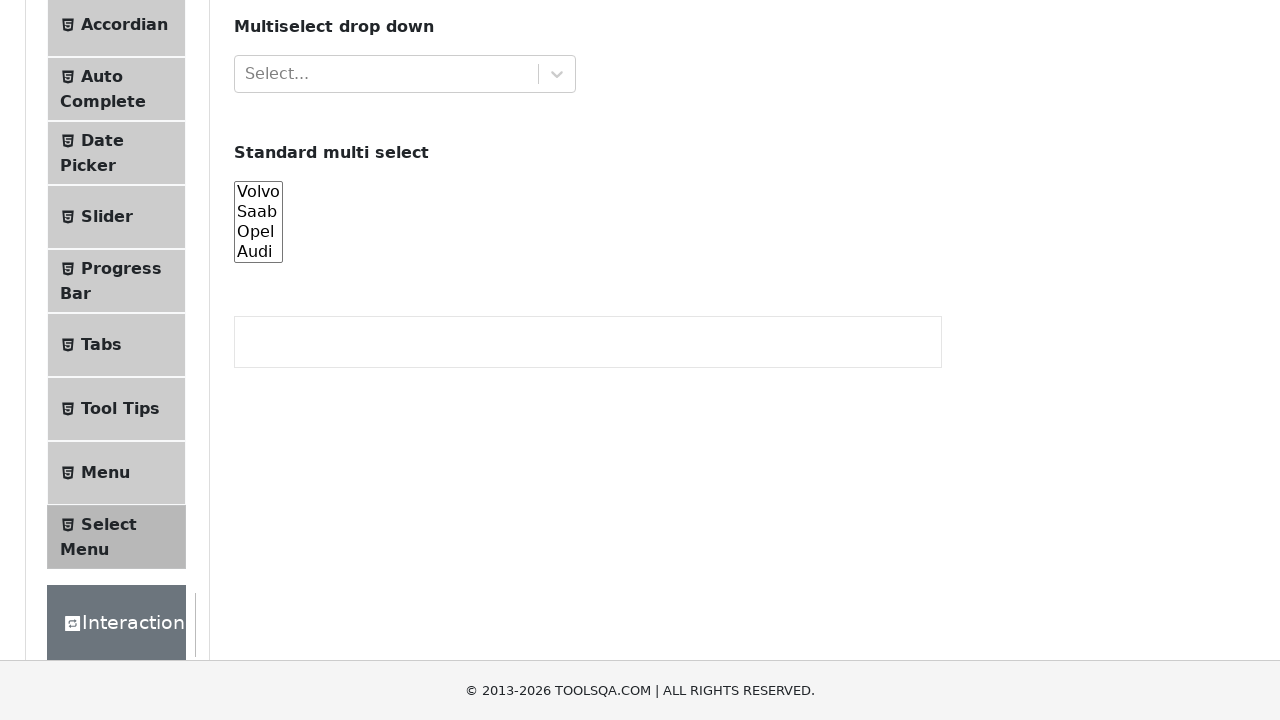

Clicked on grouped dropdown menu at (405, 274) on #withOptGroup
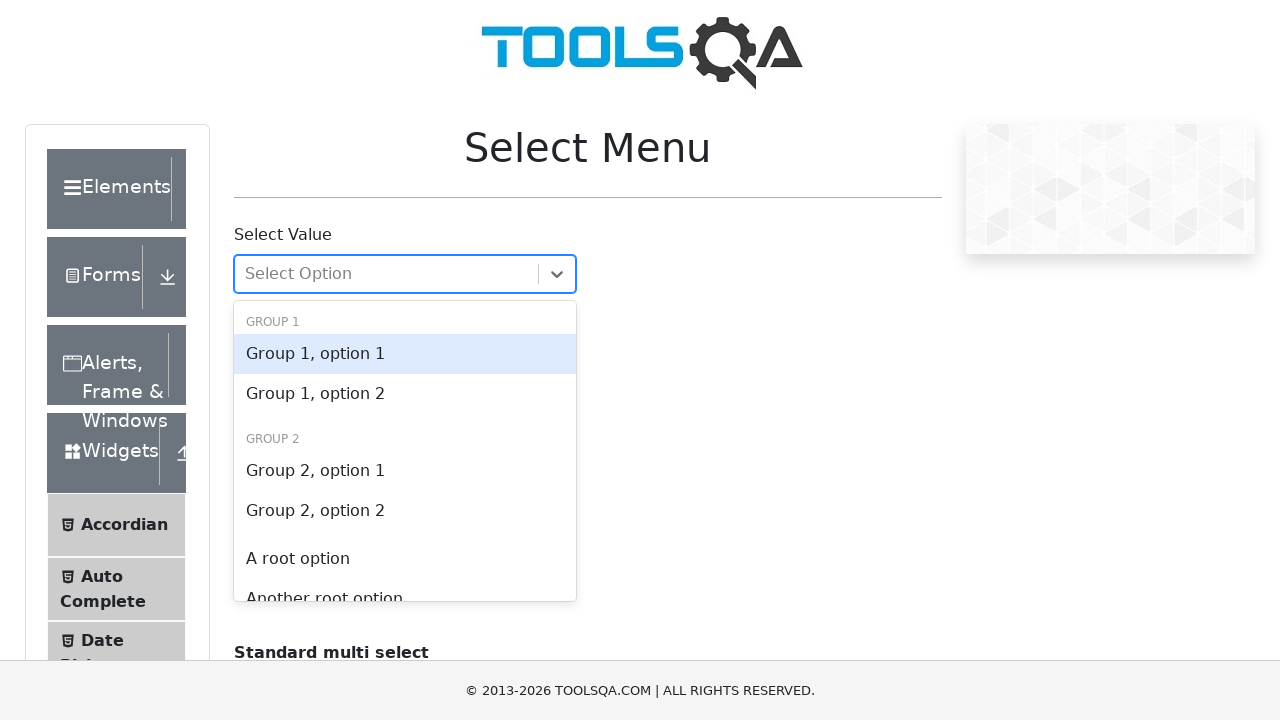

Selected 'Group 2, option 2' from the grouped dropdown menu at (405, 511) on xpath=//div[contains(@class, '-option') and text()='Group 2, option 2']
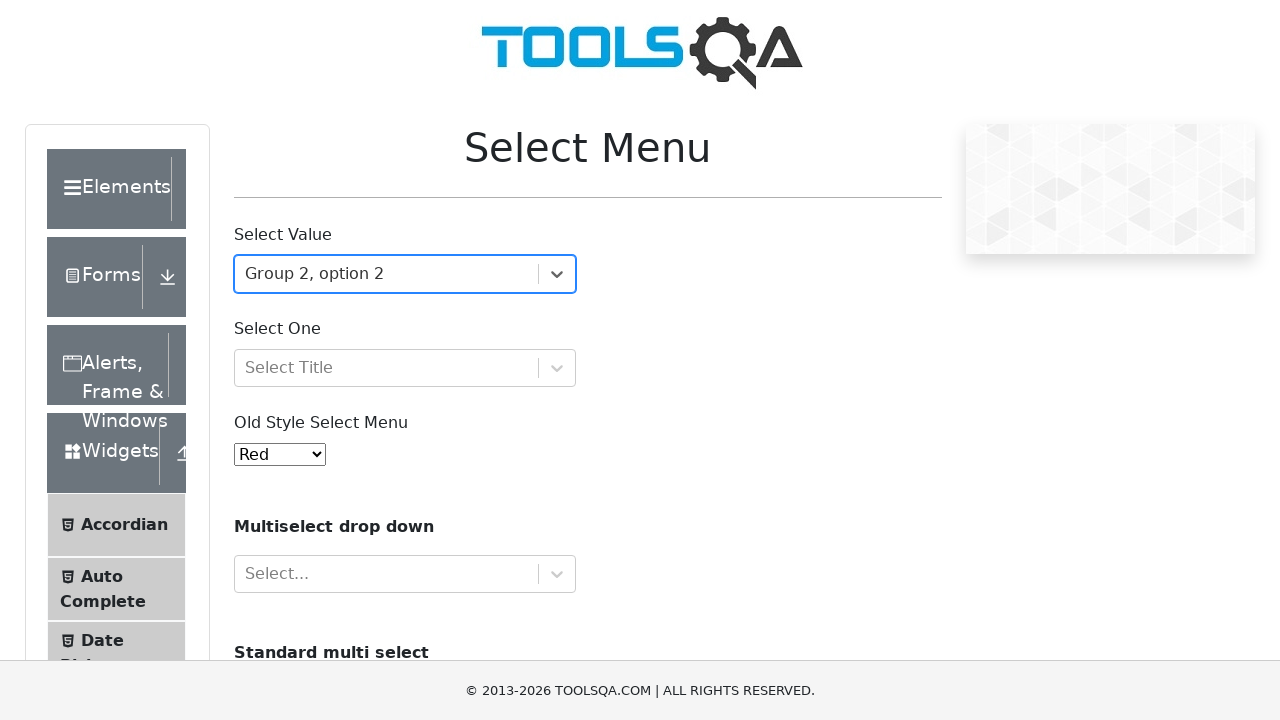

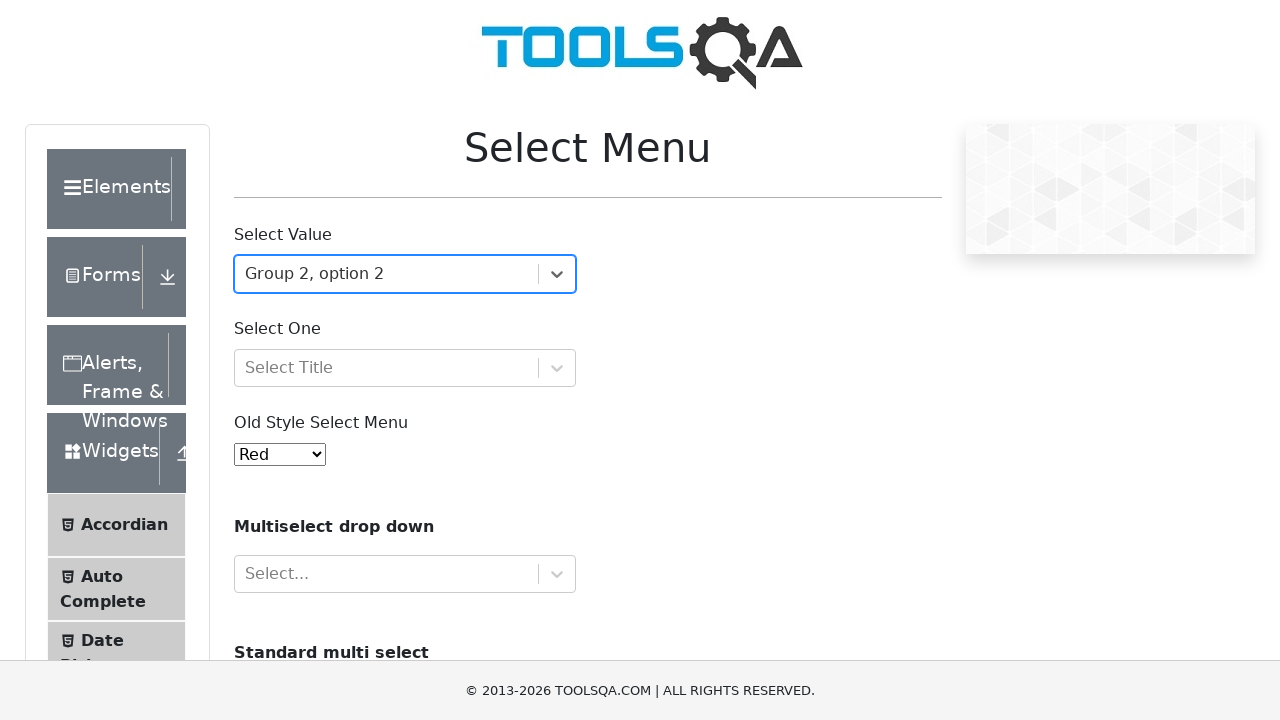